Tests contact form submission with Monkey D. Luffy's details and verifies success message appears

Starting URL: https://practice-react.sdetunicorns.com/contact

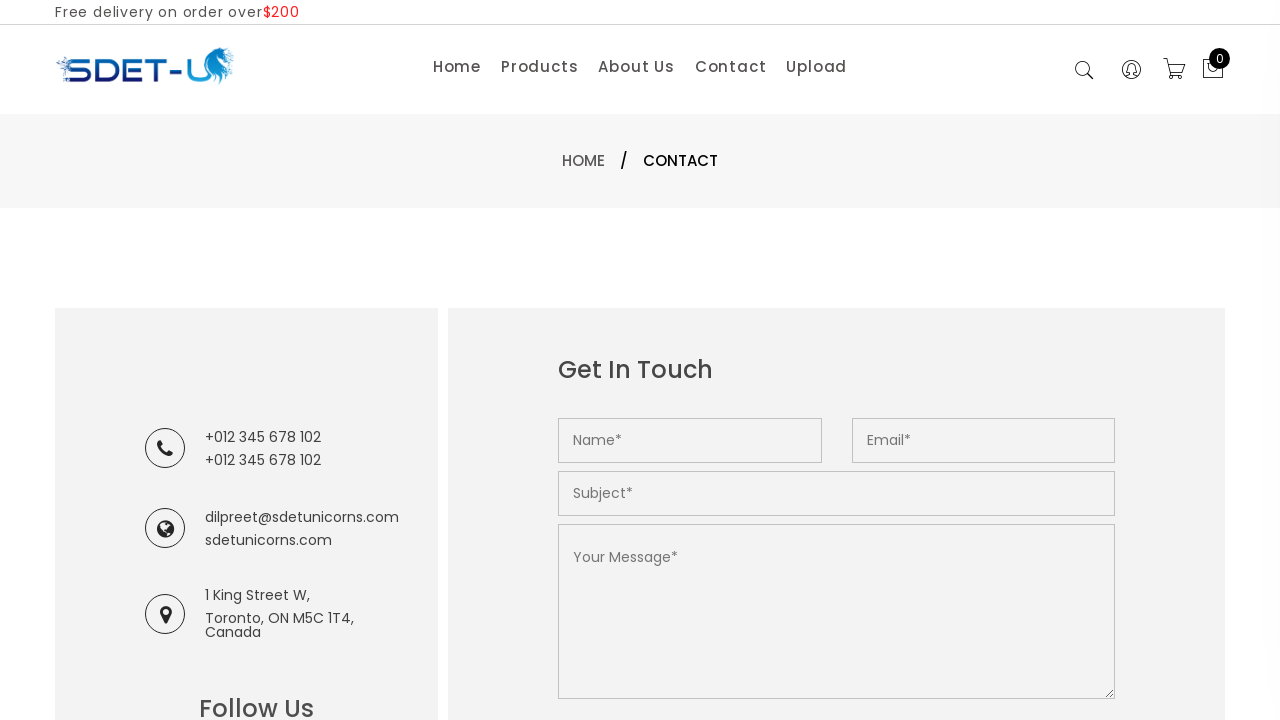

Filled name field with 'Monkey D. Luffy' on input[name='name']
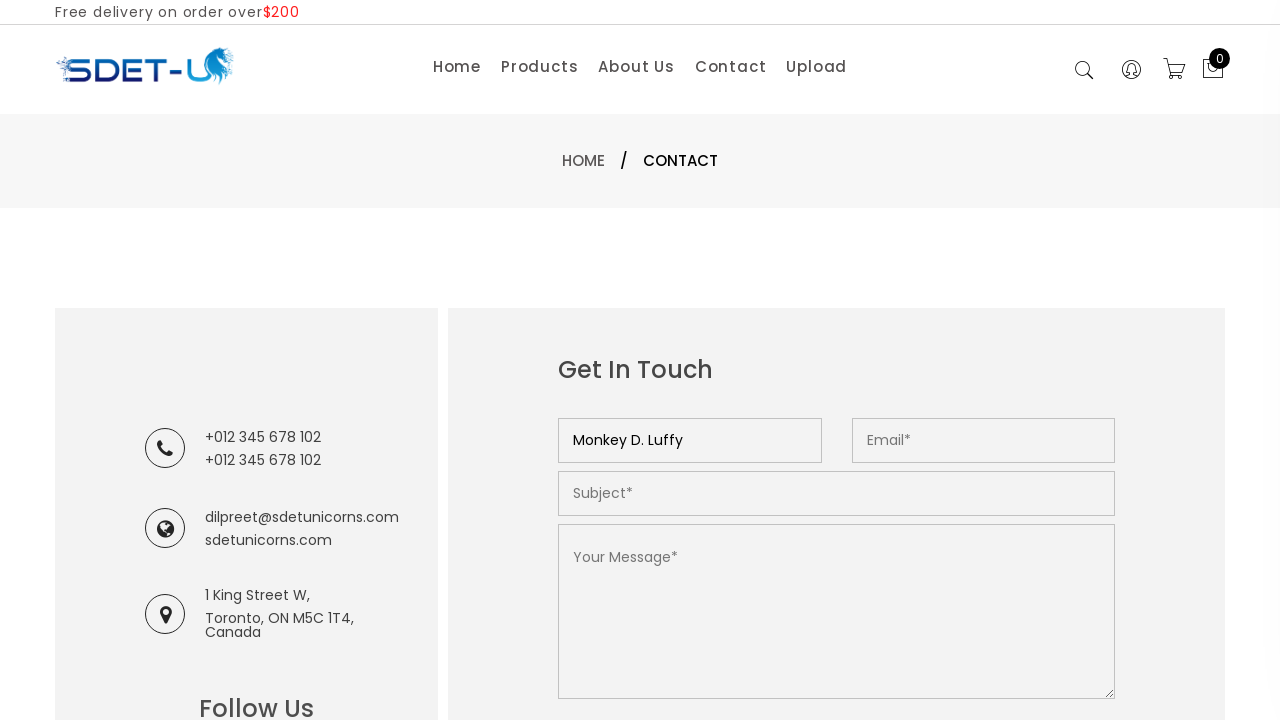

Filled email field with 'luffy@onepiece.com' on input[name='email']
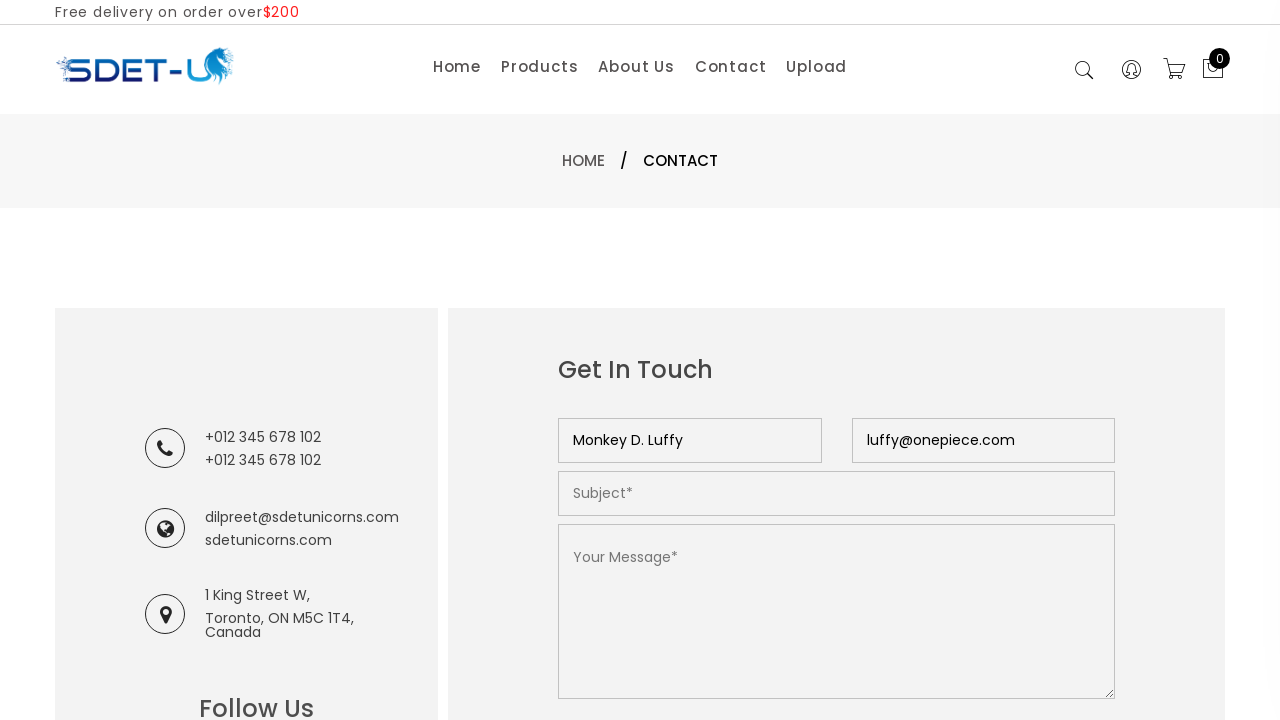

Filled subject field with 'Pirate King' on input[name='subject']
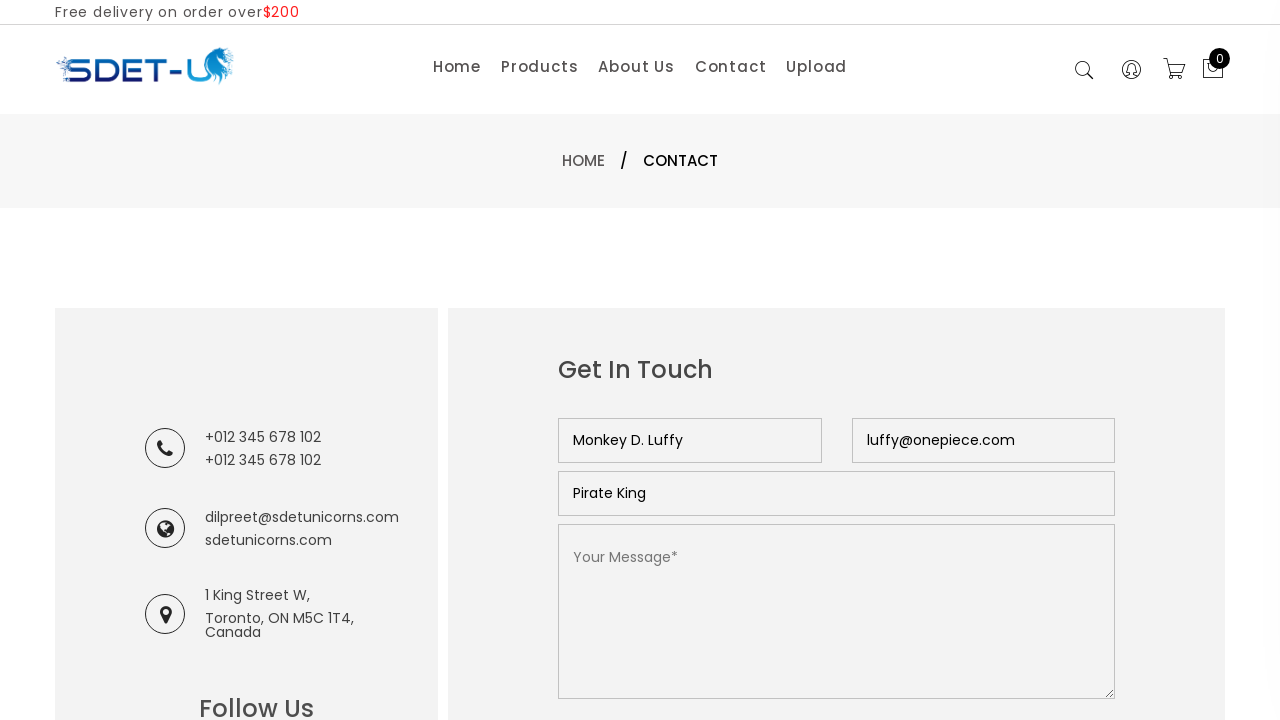

Filled message field with 'I'm gonna be the Pirate King!' on textarea[name='message']
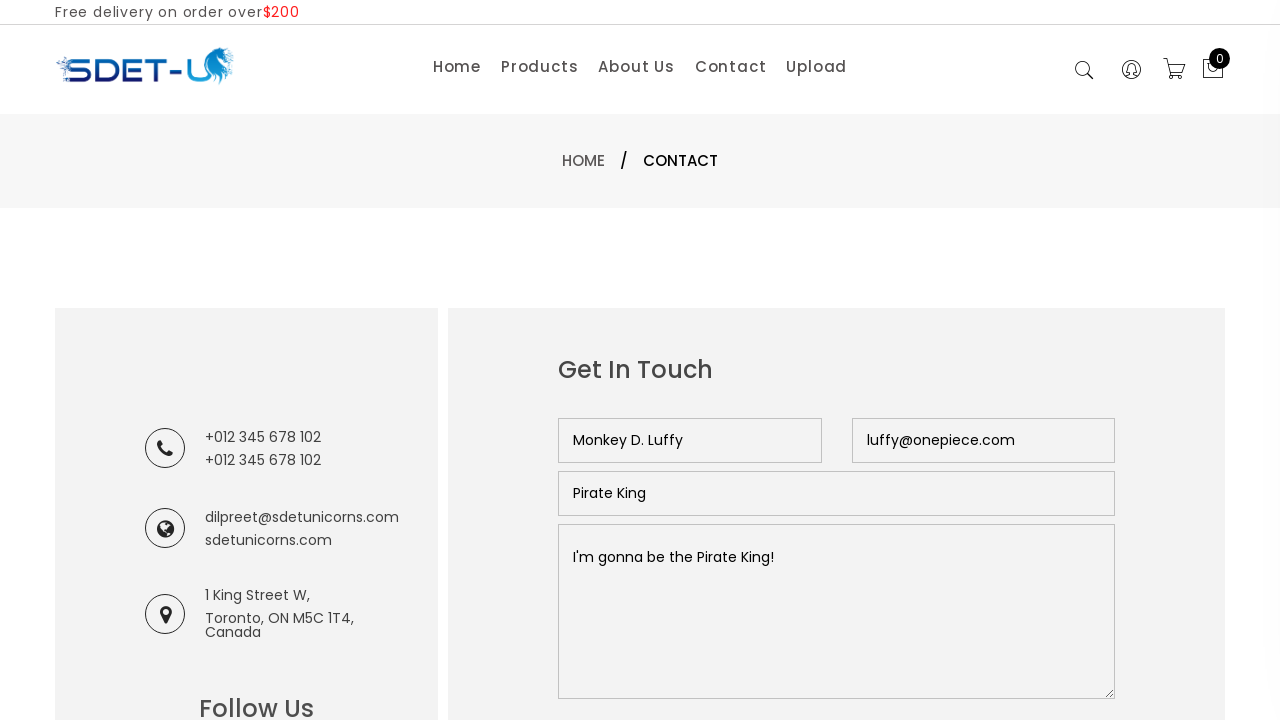

Clicked submit button to submit contact form at (628, 360) on button[type='submit']
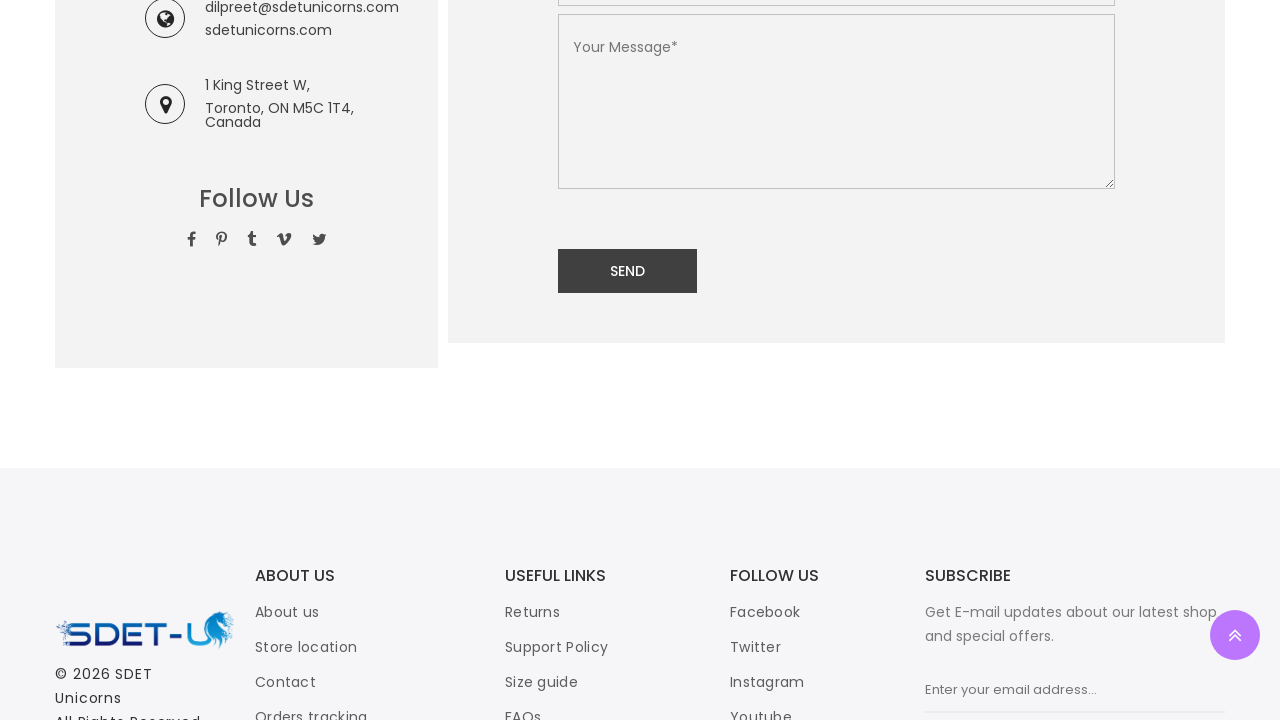

Success message appeared confirming form submission
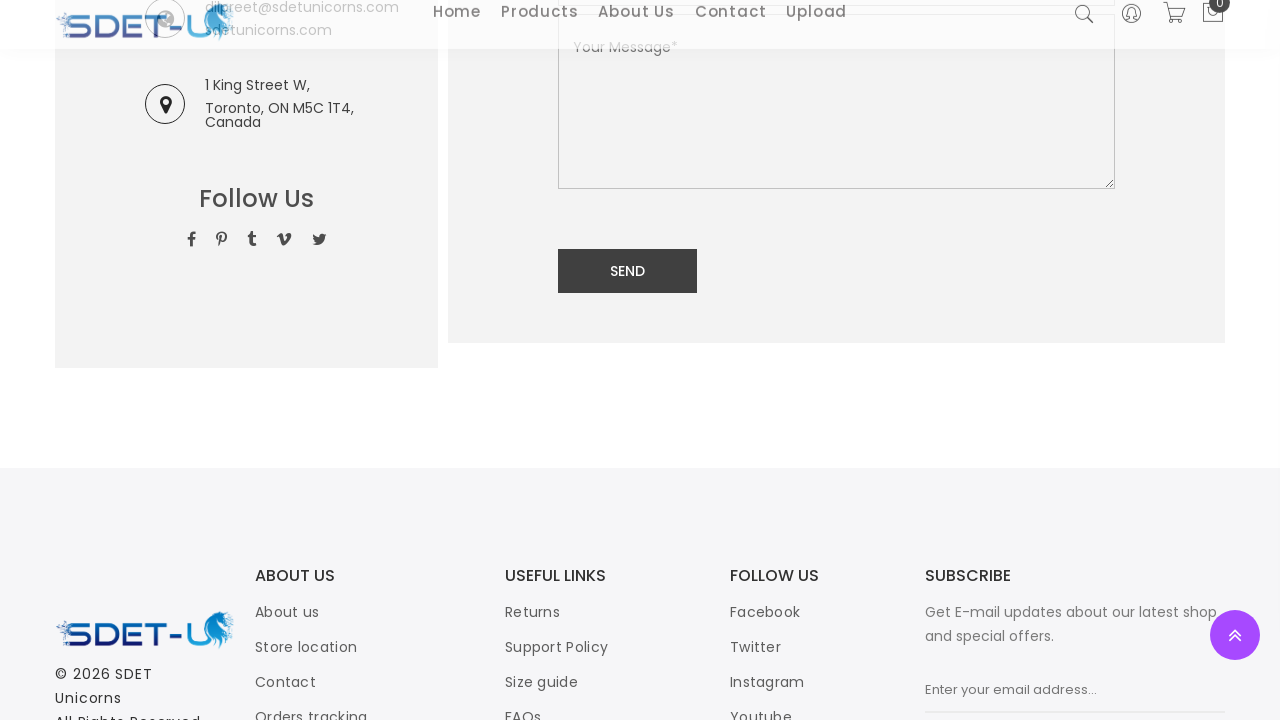

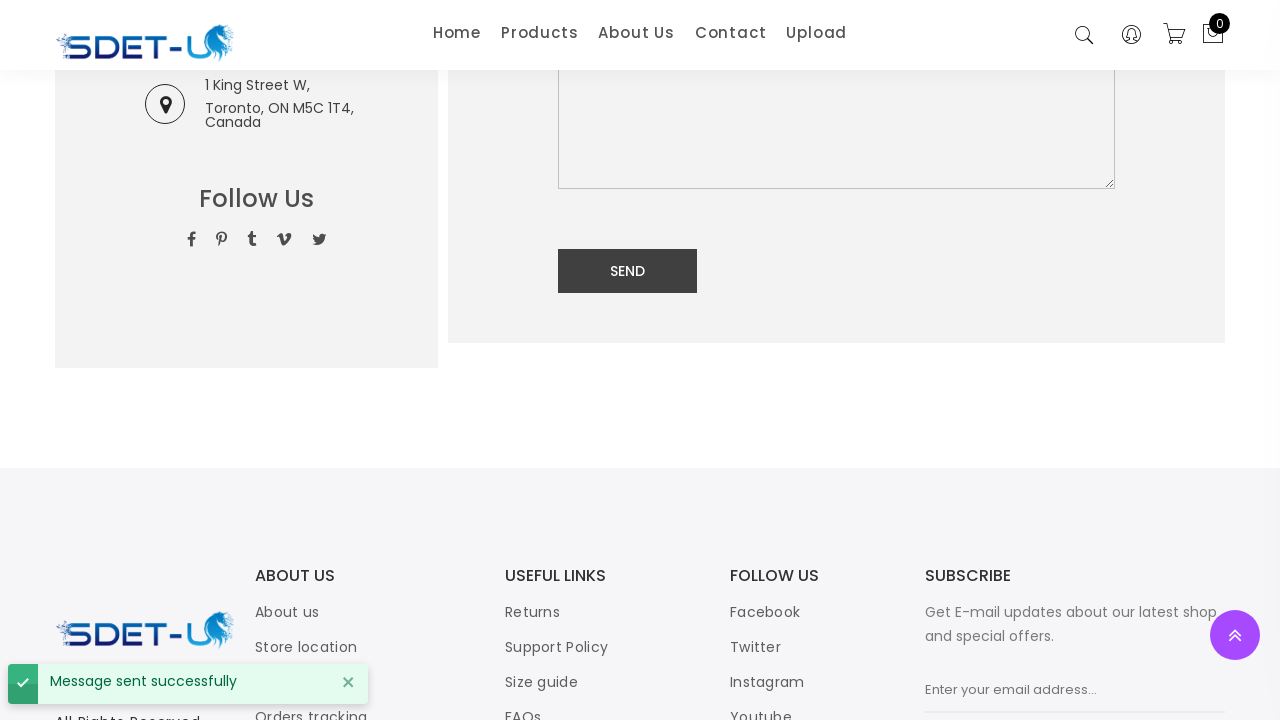